Tests drag and drop functionality by dragging an element and dropping it onto a target element

Starting URL: https://seleniumui.moderntester.pl/droppable.php

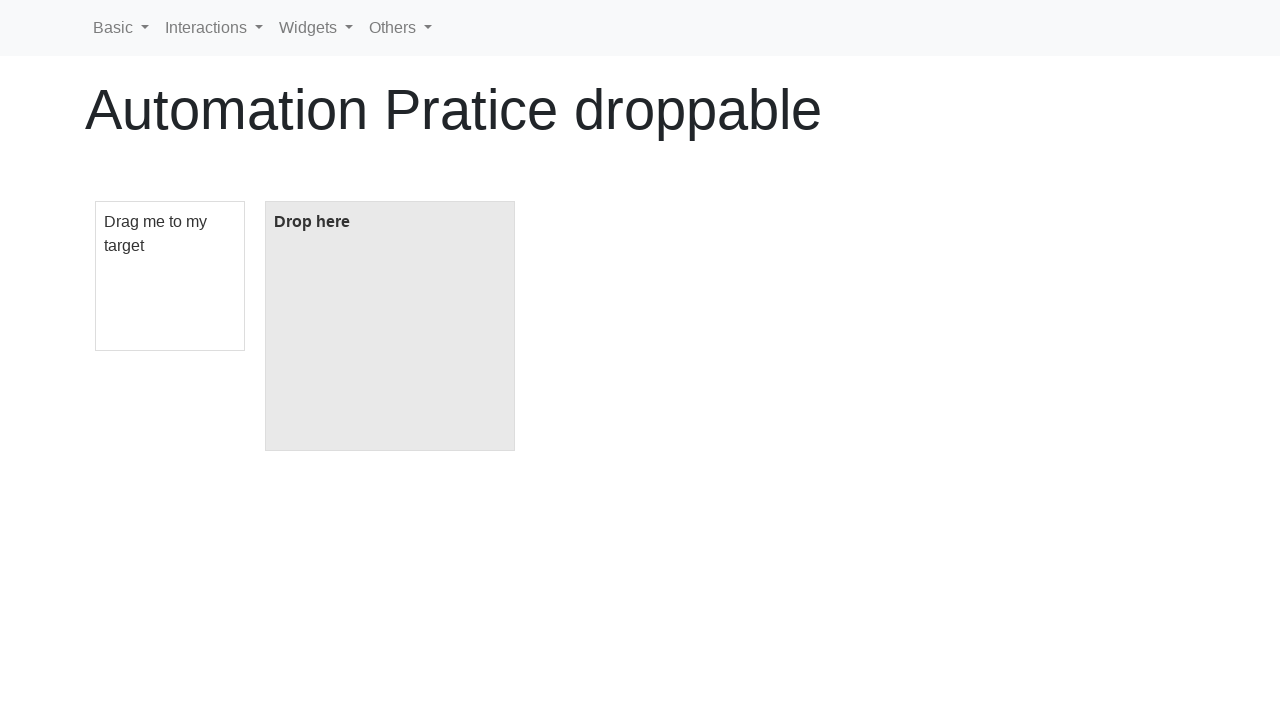

Navigated to droppable test page
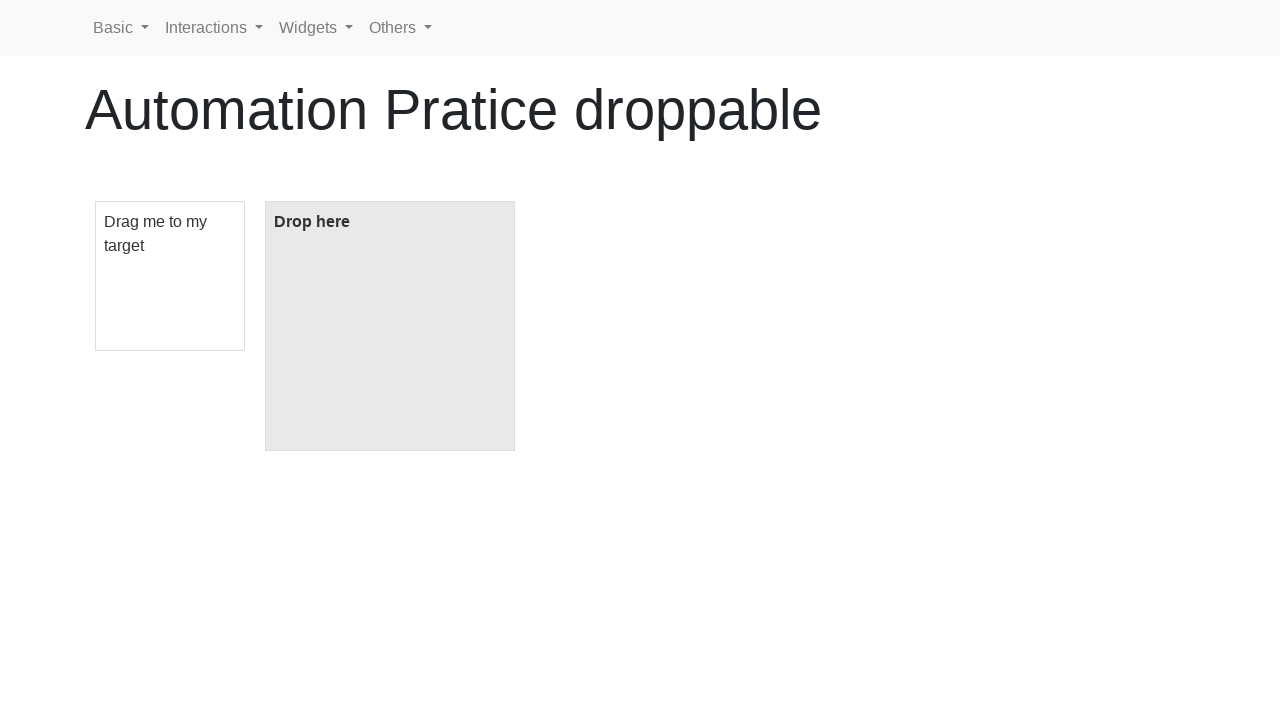

Located draggable element
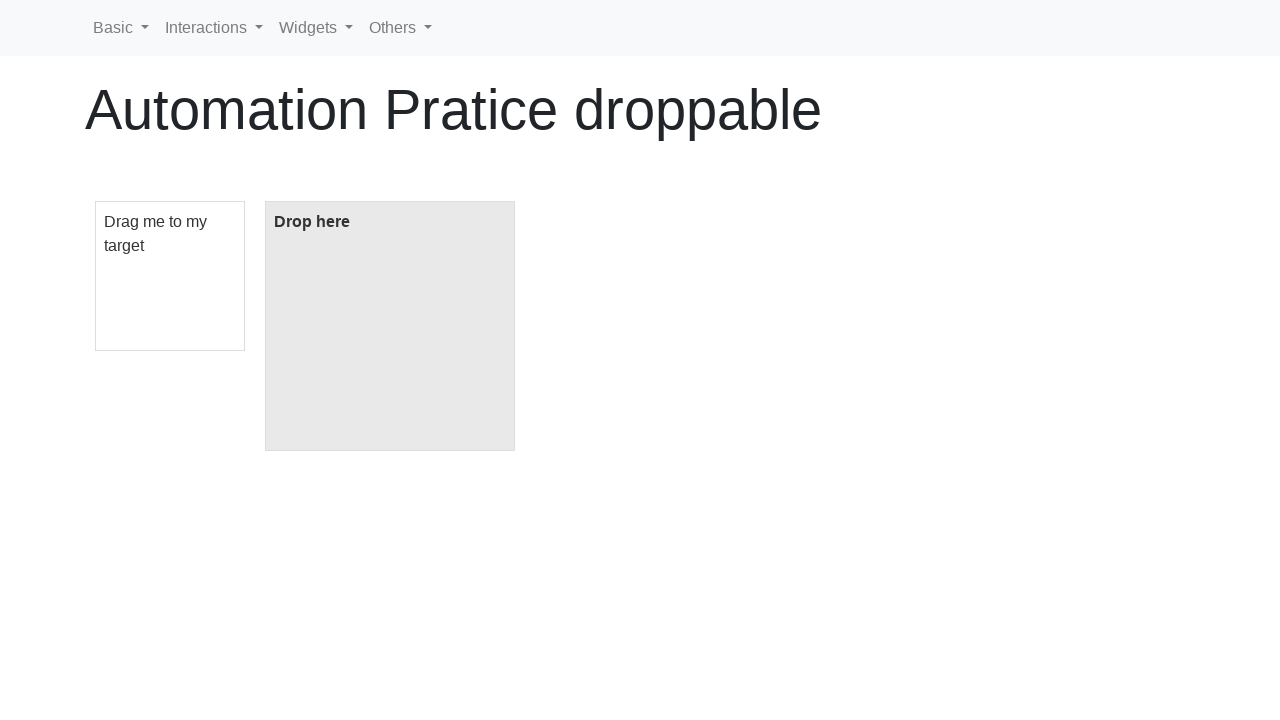

Located droppable element
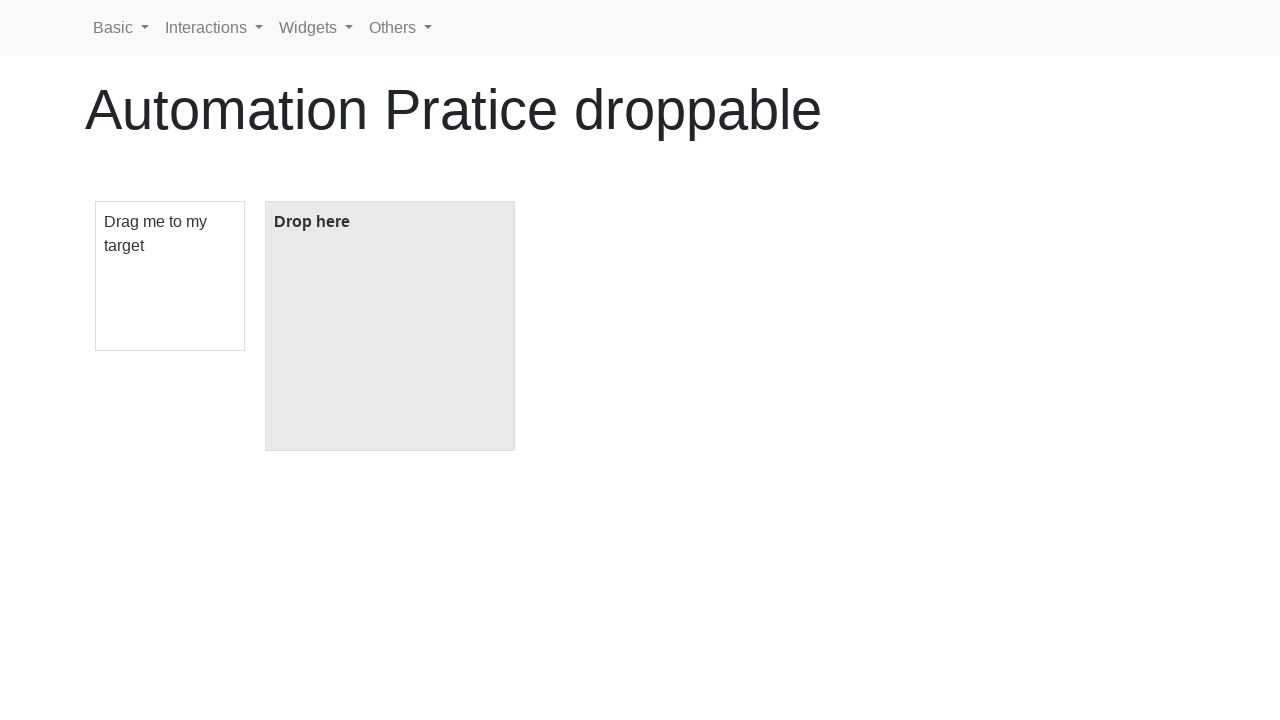

Dragged element onto drop target at (390, 326)
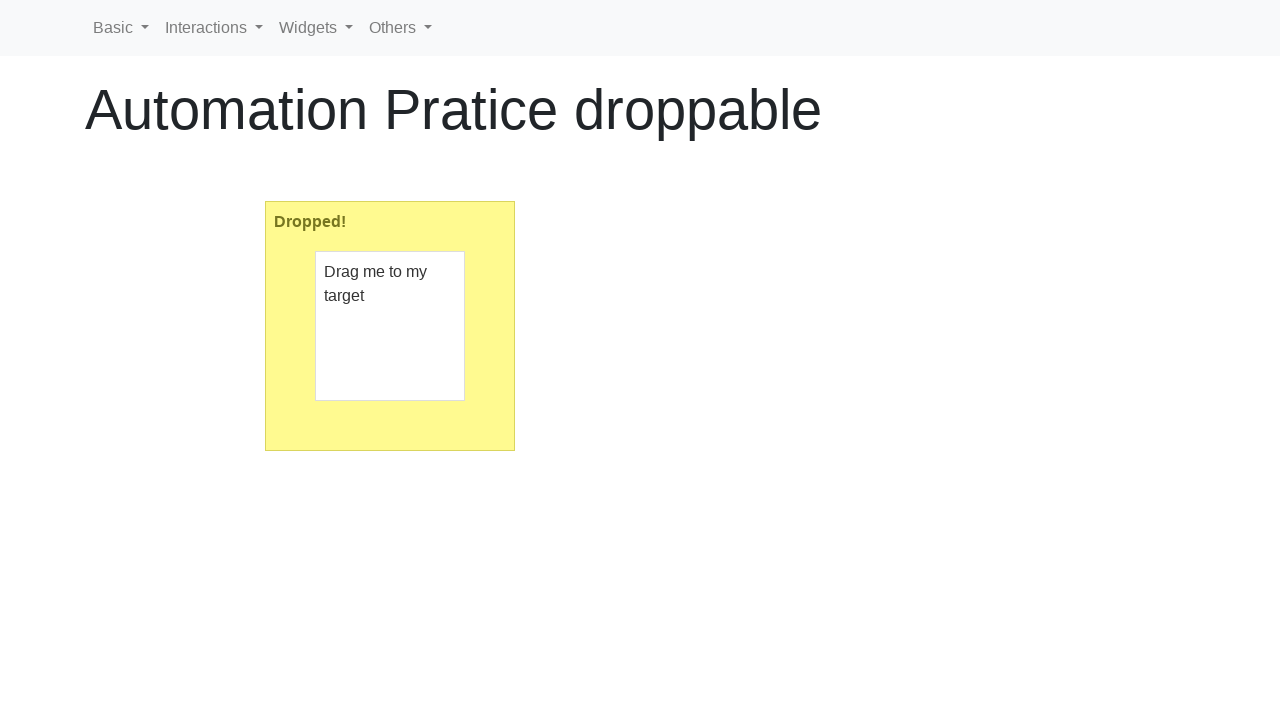

Verified drop target contains 'Dropped!' text
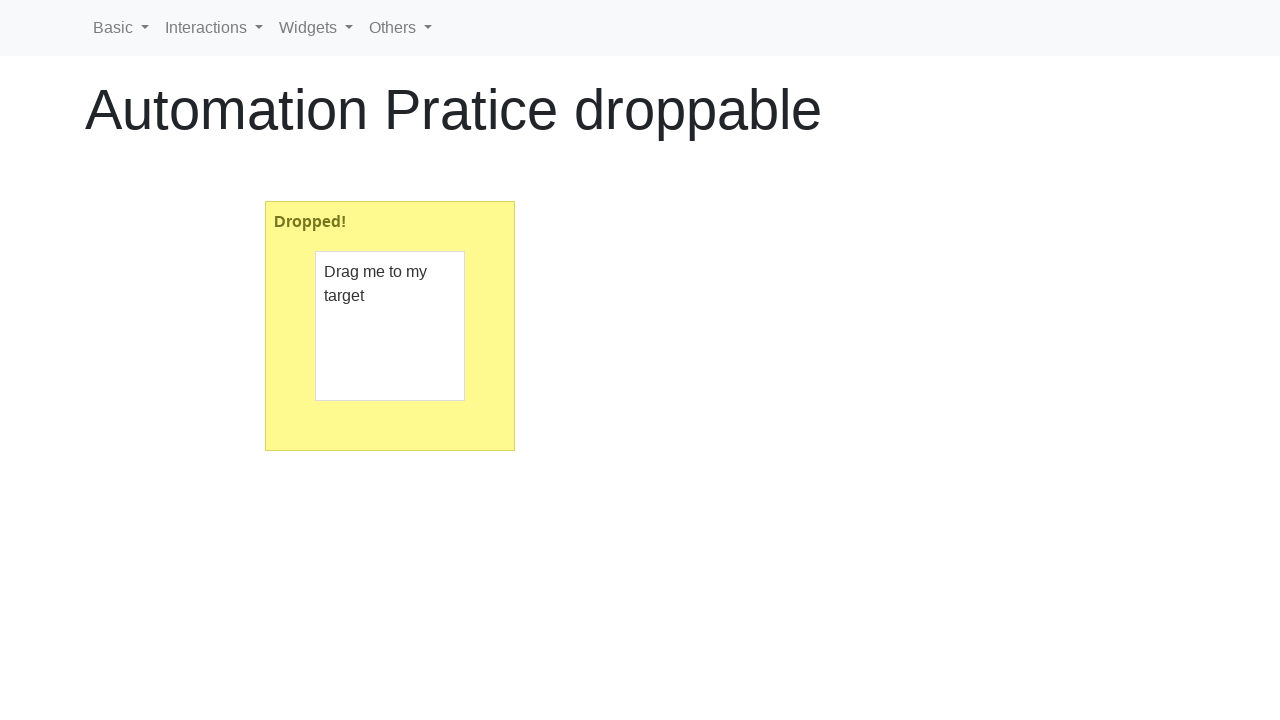

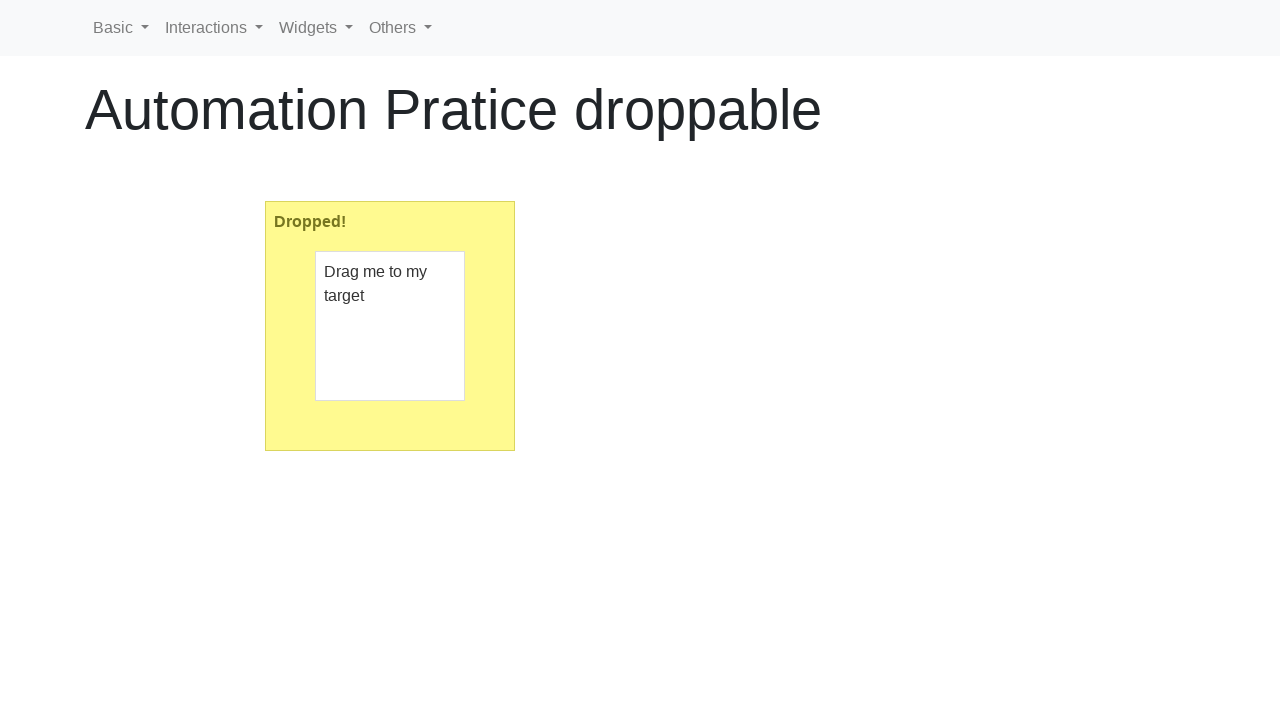